Tests file download functionality by clicking on a file link and downloading a text file from a public test site

Starting URL: http://the-internet.herokuapp.com/download

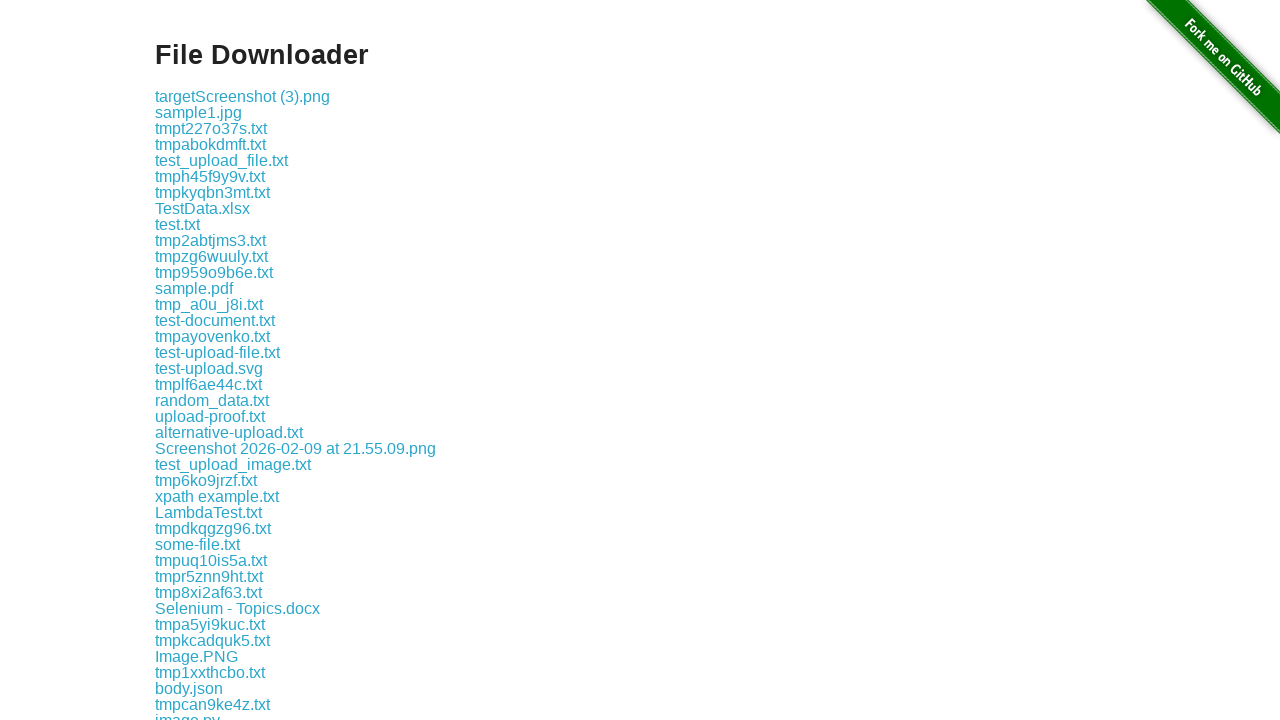

Clicked on file link 'some-file.txt' and initiated download at (198, 544) on a:text('some-file.txt')
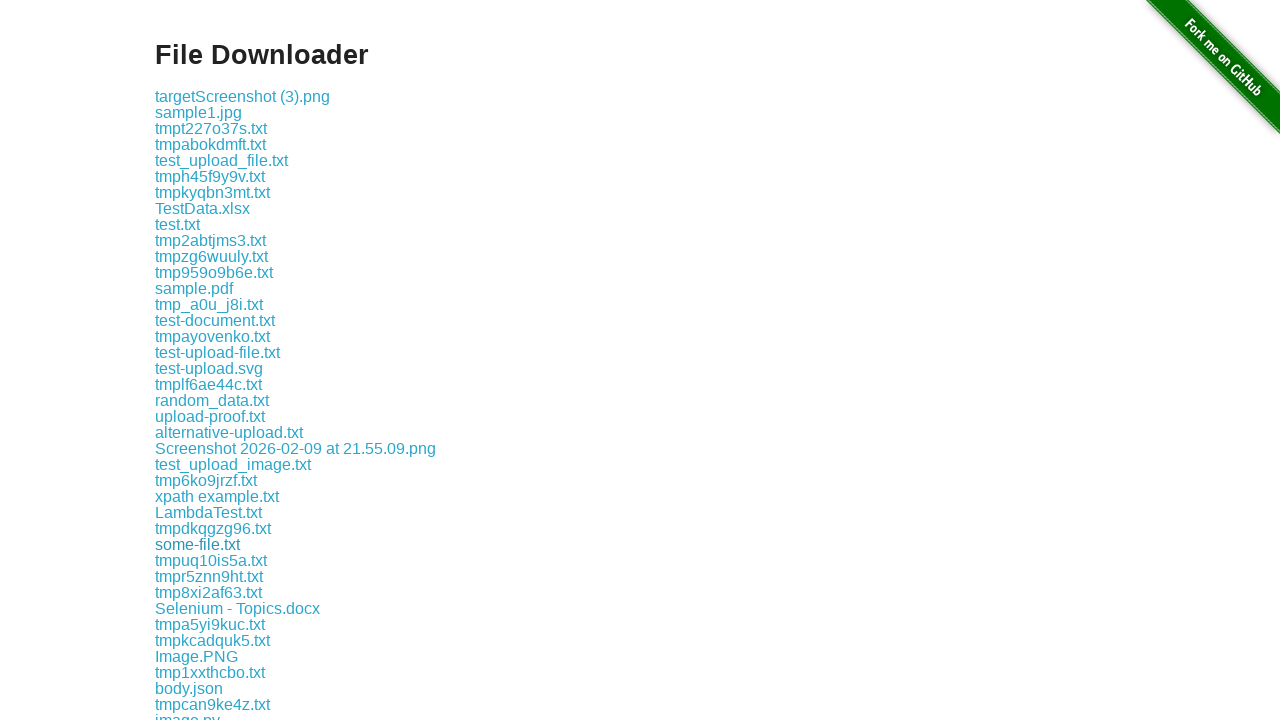

Download completed and file object retrieved
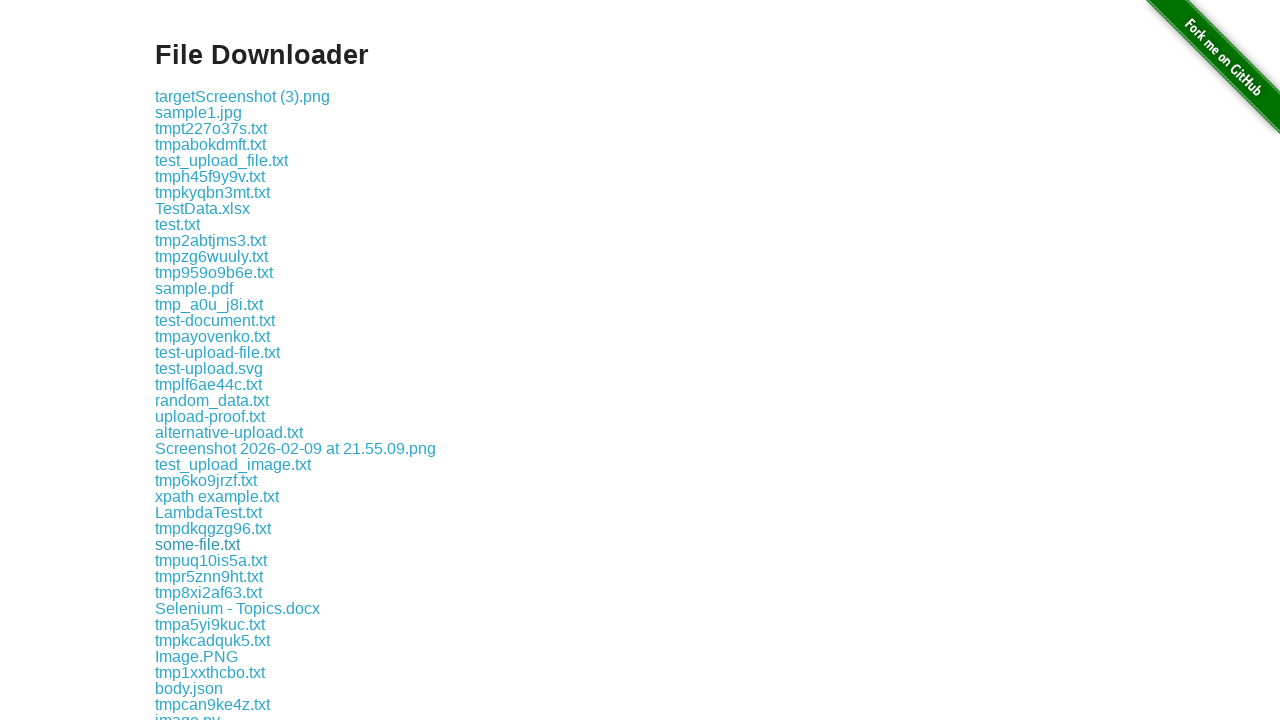

Verified downloaded filename is 'some-file.txt'
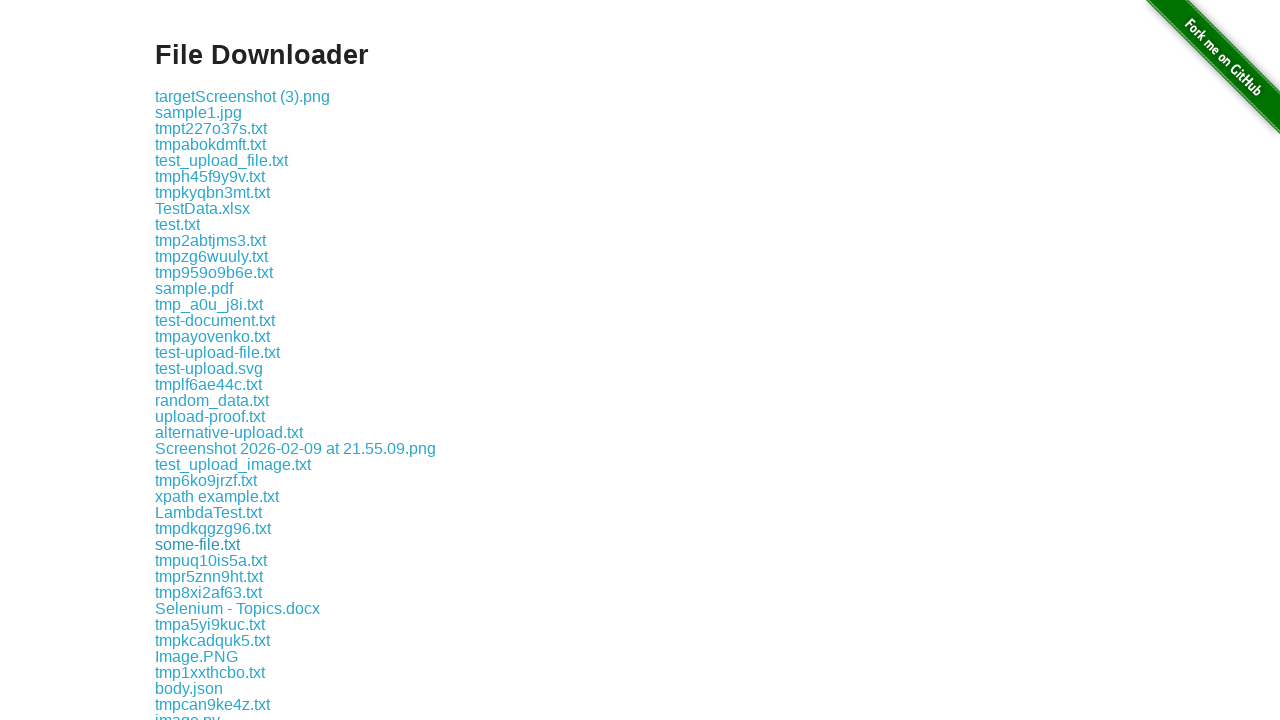

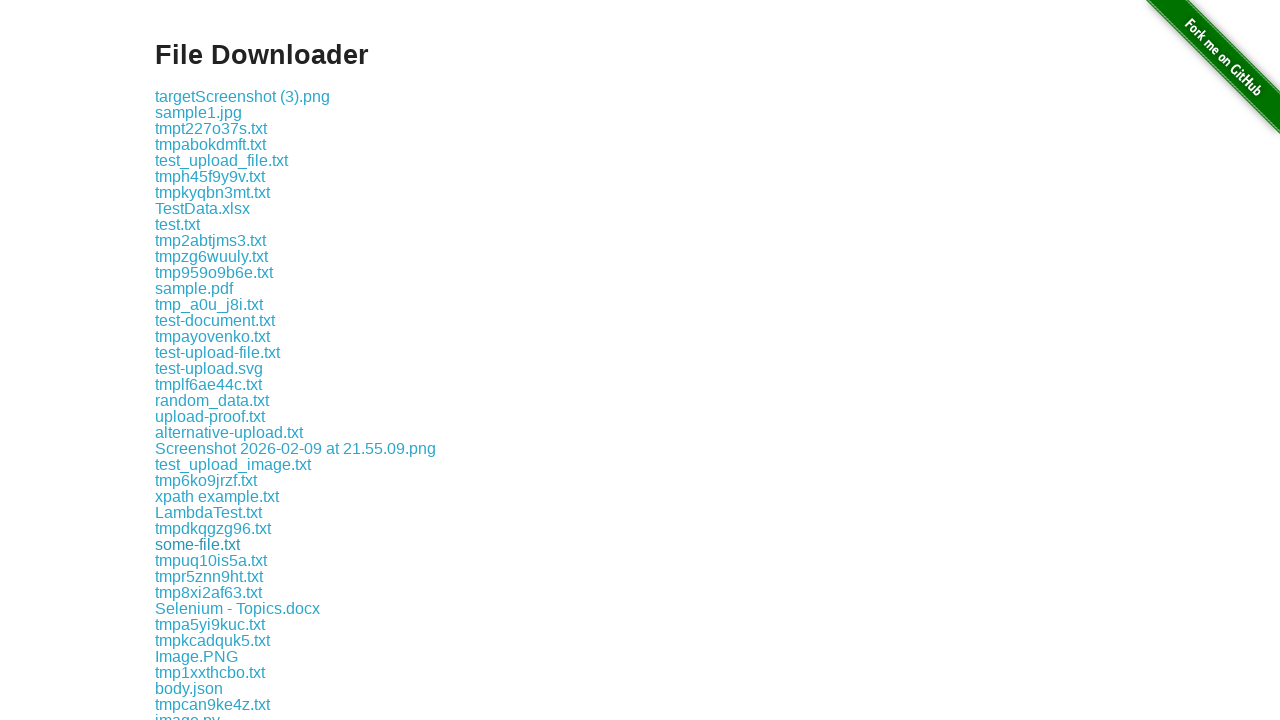